Tests dropdown selection functionality on the Sauce Labs demo request form by selecting an option from the Solution Interest dropdown

Starting URL: https://saucelabs.com/request-demo

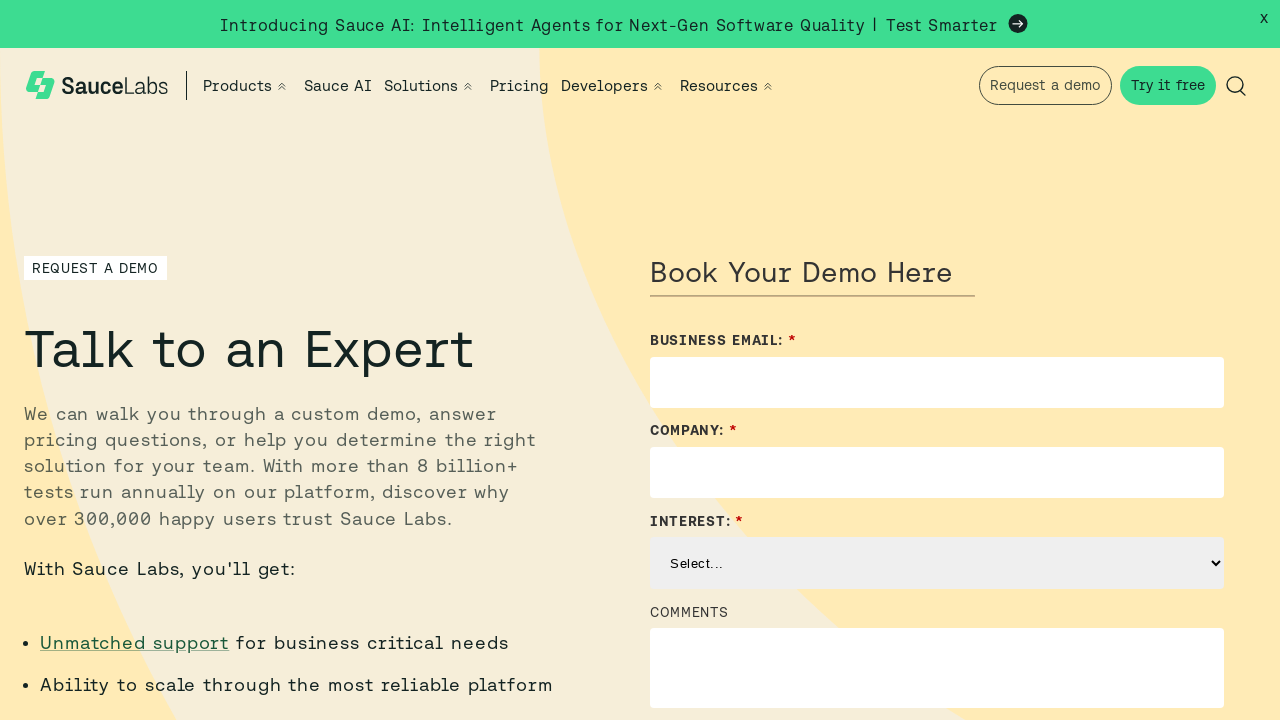

Selected 'Visual Testing' from Solution Interest dropdown on #Solution_Interest__c
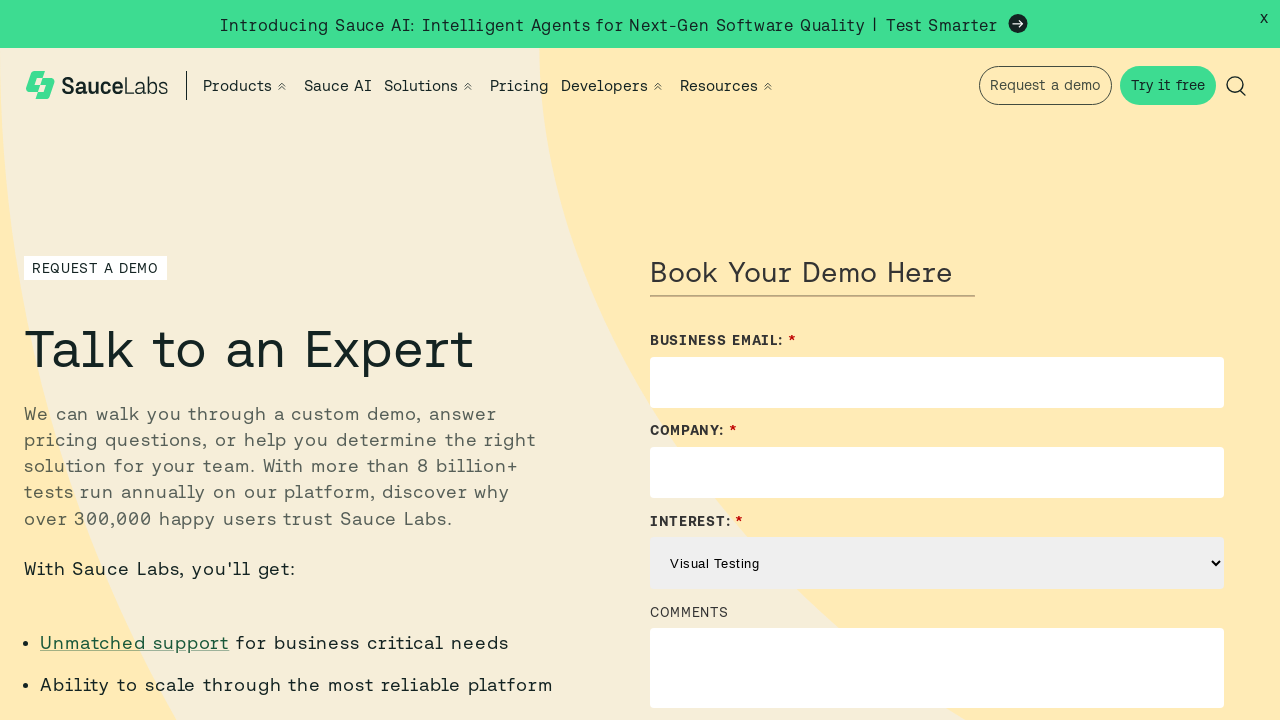

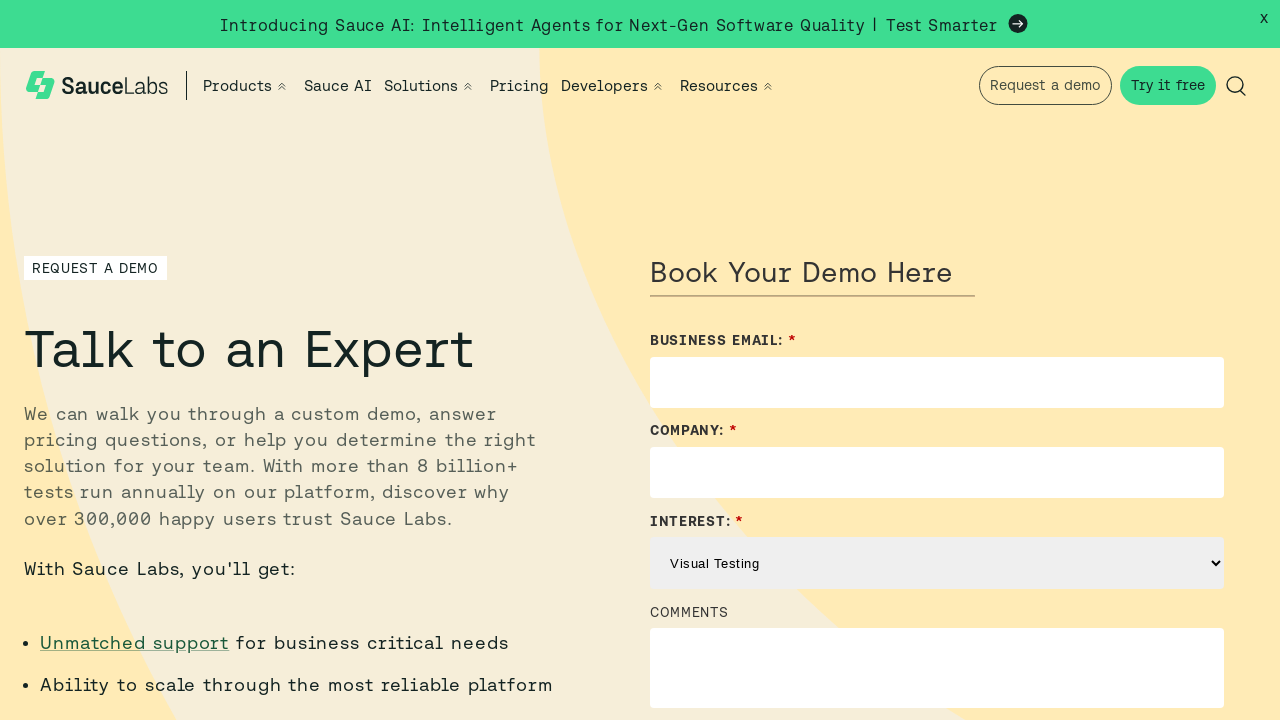